Tests web form submission by filling a text input field and clicking the submit button, then verifying the form was submitted successfully.

Starting URL: https://www.selenium.dev/selenium/web/web-form.html

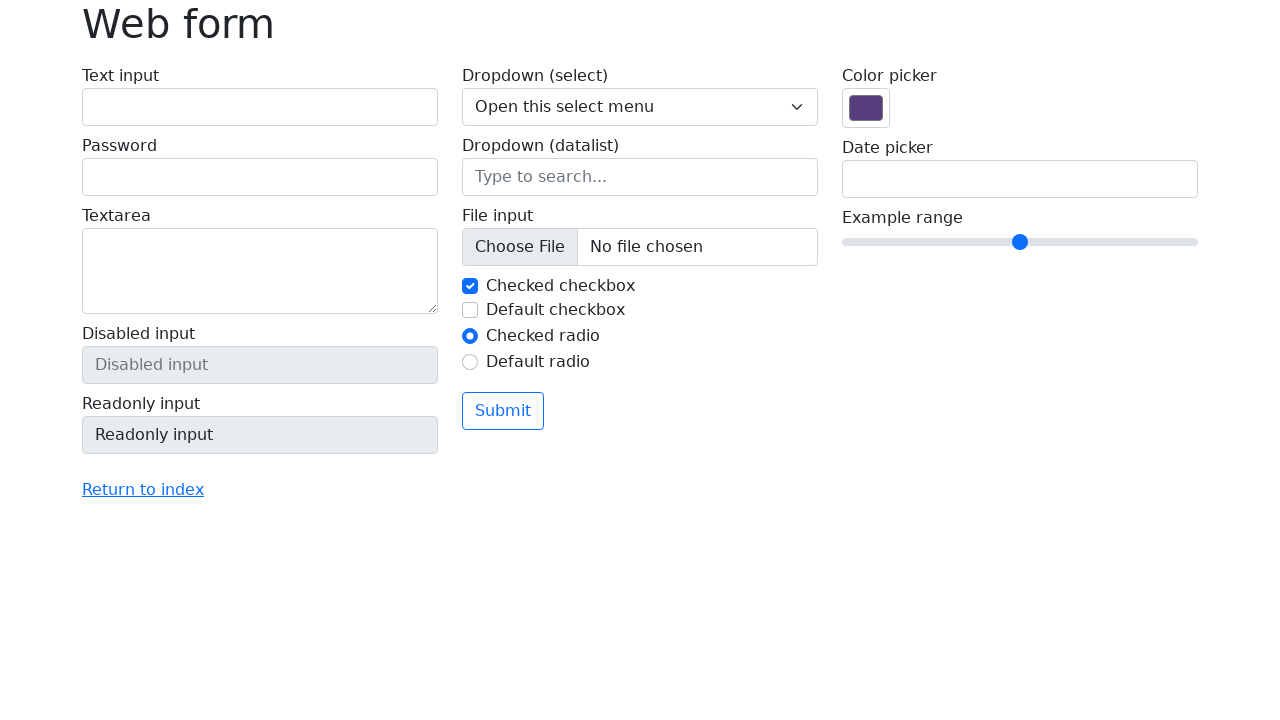

Filled text input field with 'Hello!' on #my-text-id
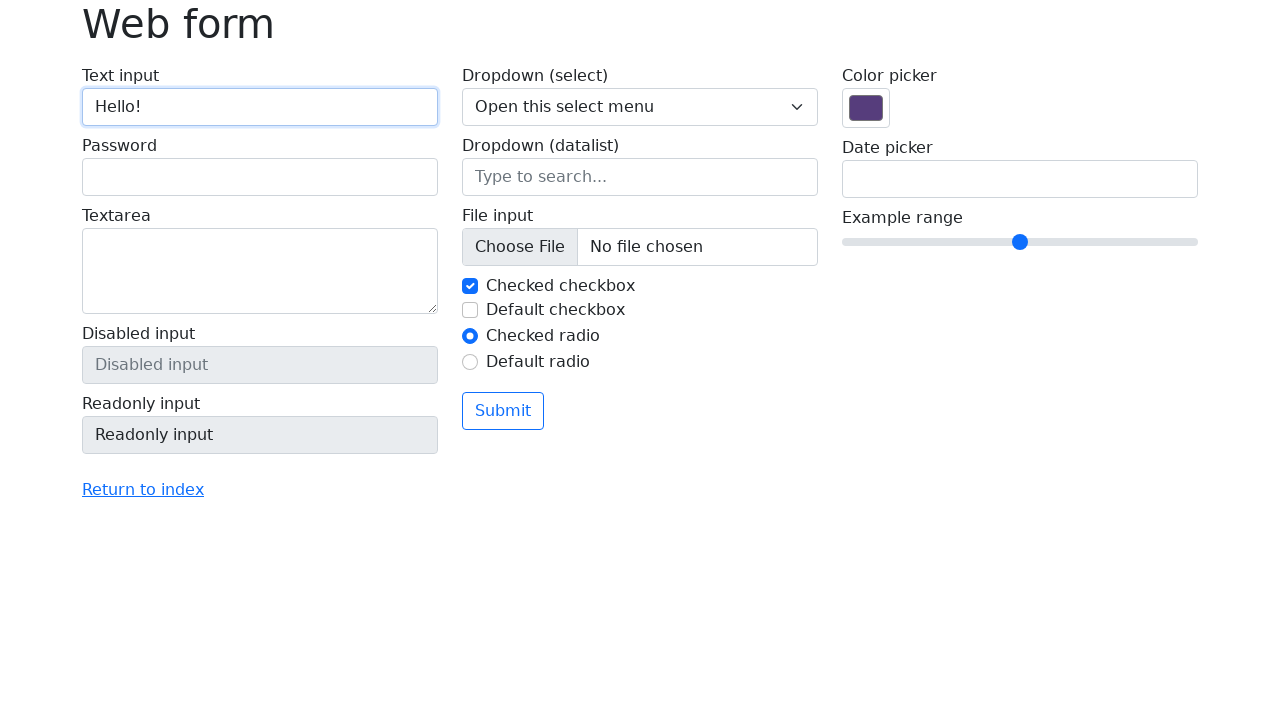

Clicked submit button at (503, 411) on button
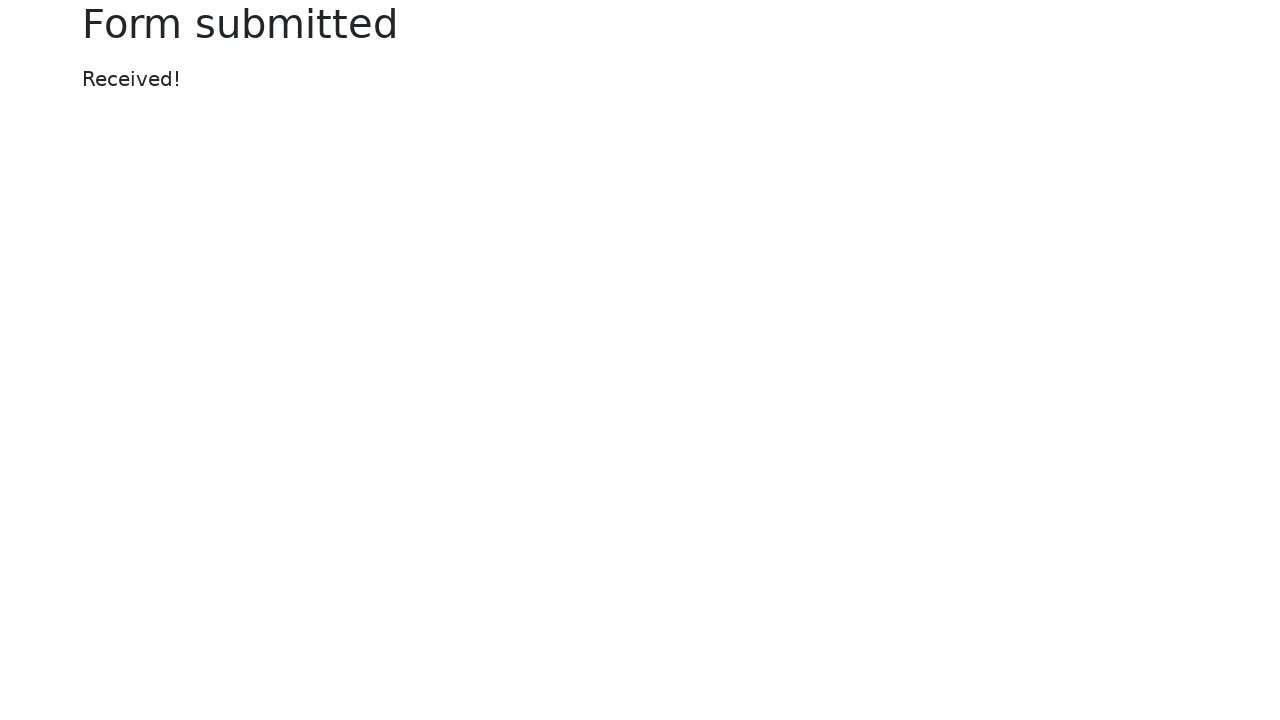

Verified form was submitted successfully - heading element loaded
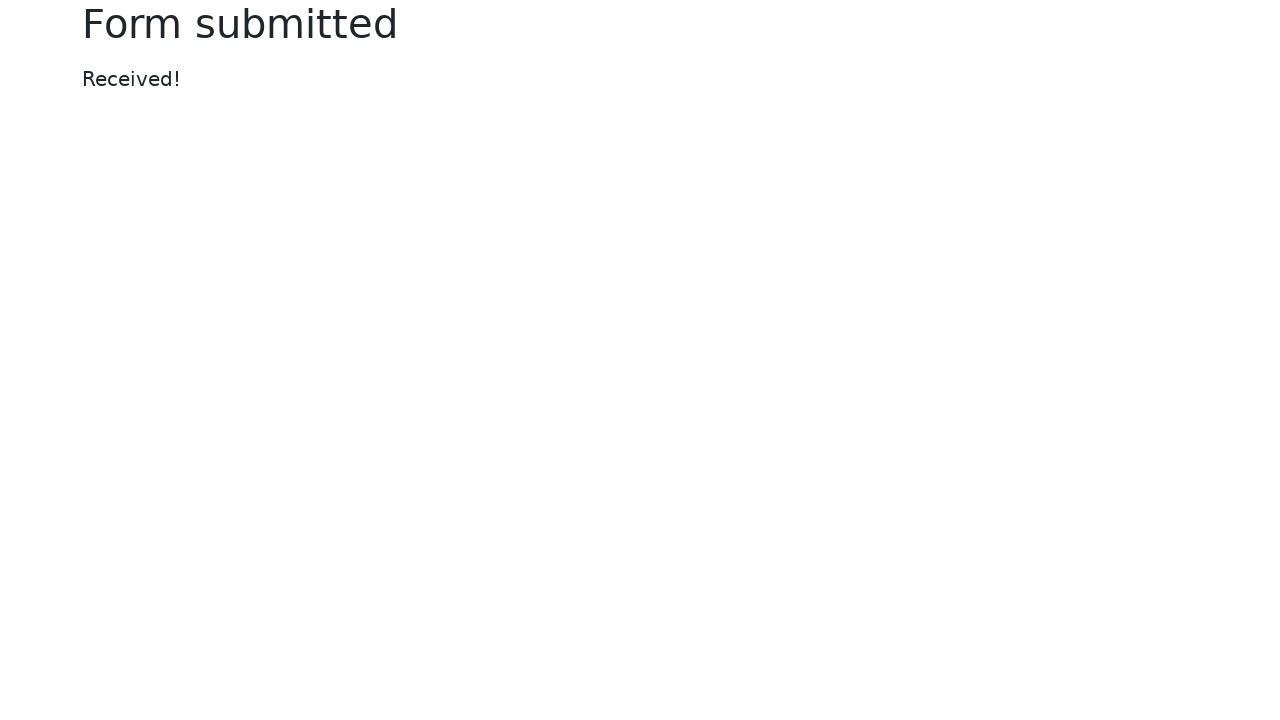

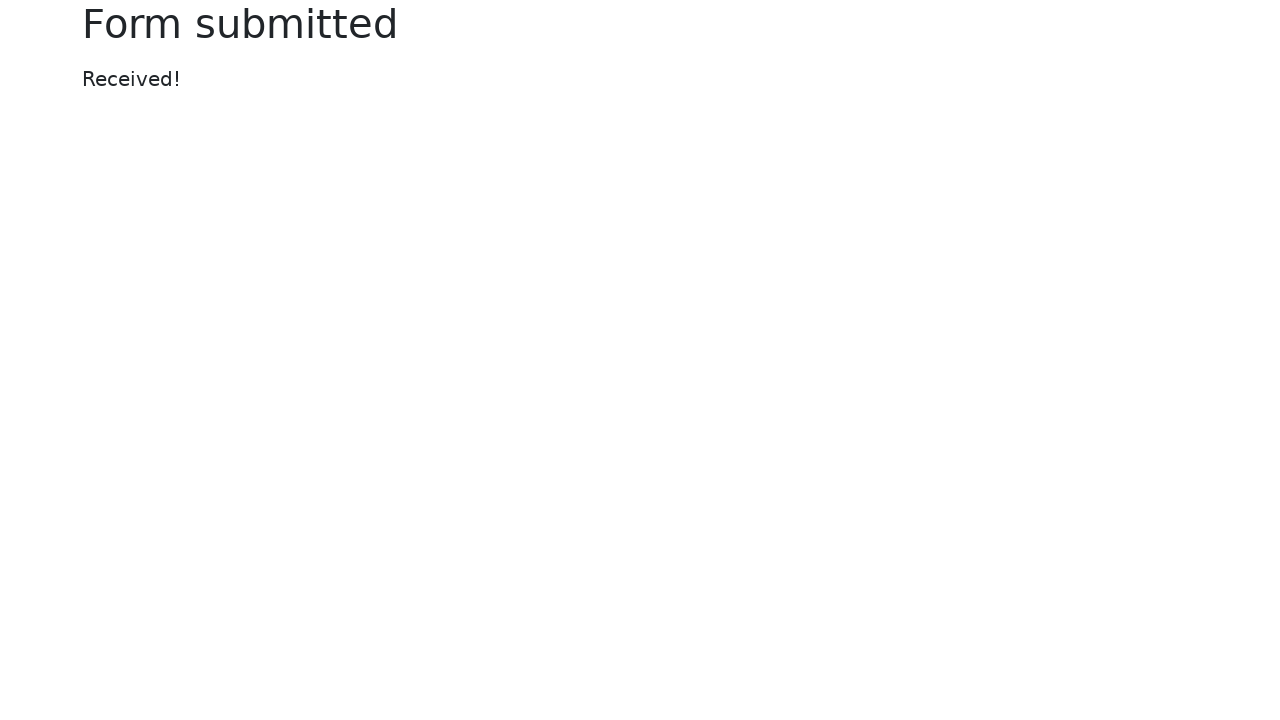